Tests a simple form by filling in first name, last name, city, and country fields using different element locator strategies, then submits the form

Starting URL: http://suninjuly.github.io/simple_form_find_task.html

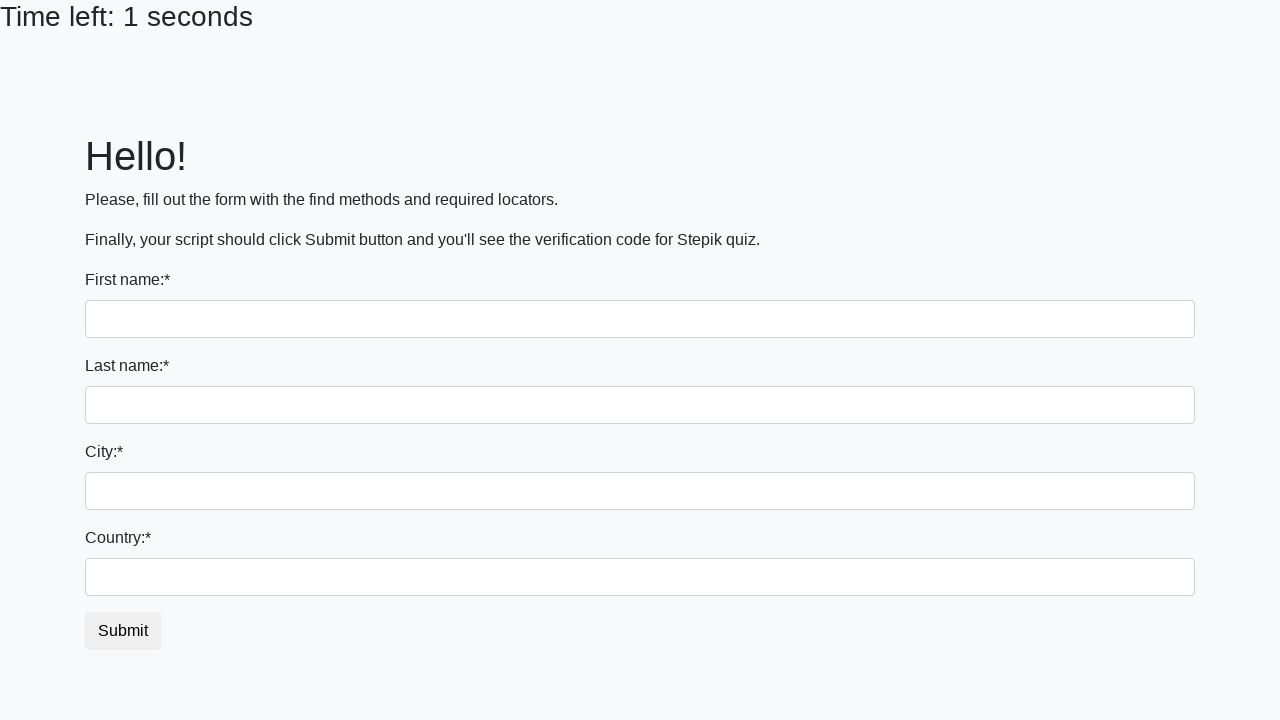

Filled first name field with 'John' using tag name selector on input
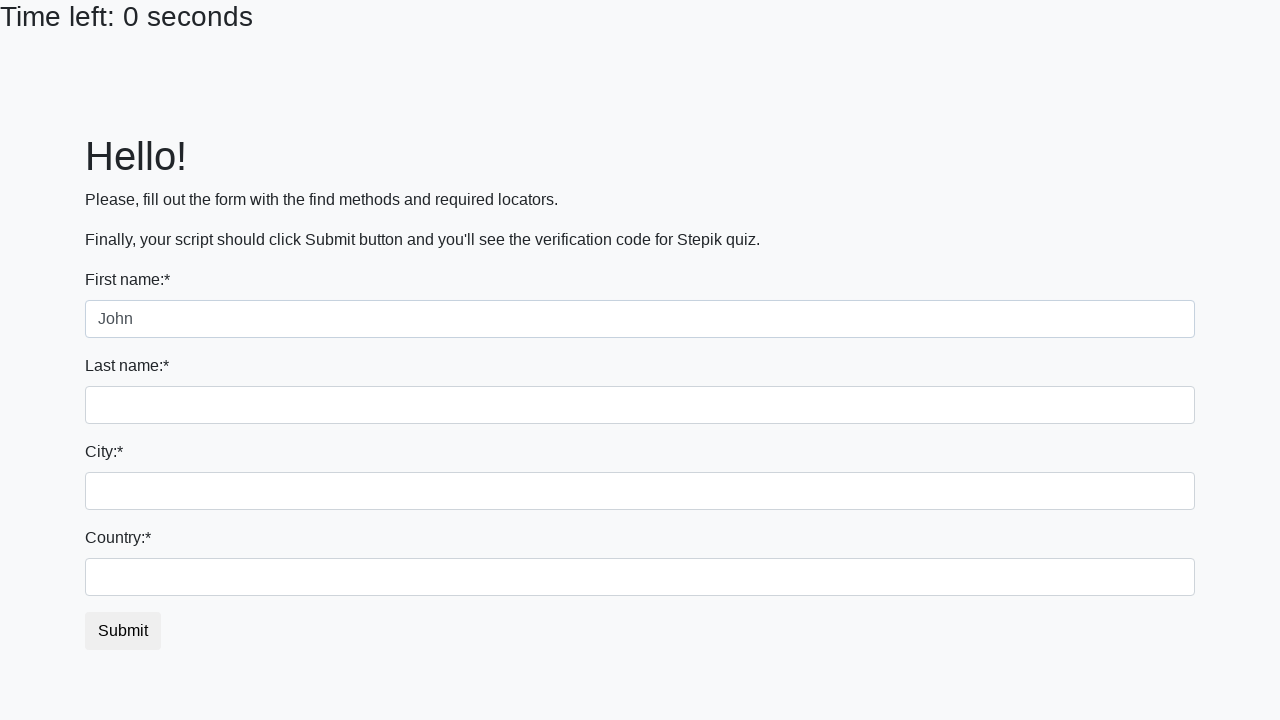

Filled last name field with 'Smith' using name attribute selector on input[name='last_name']
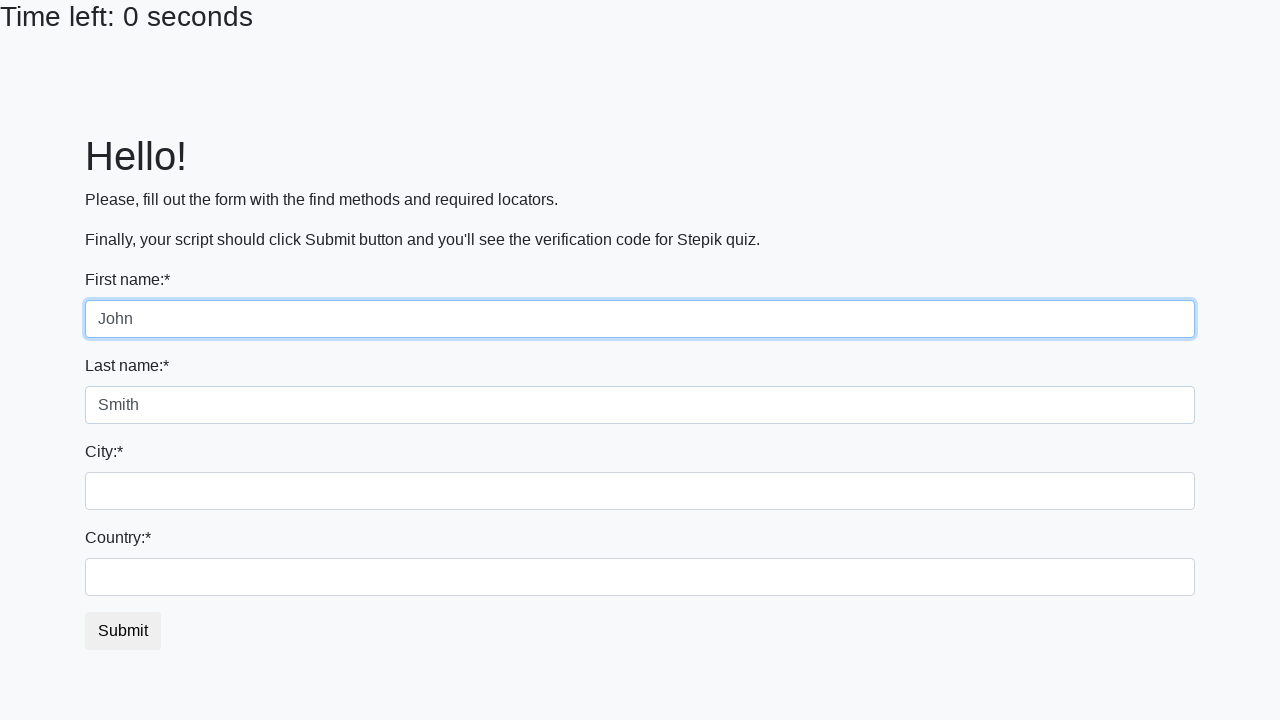

Filled city field with 'Glasgow' using class name selector on .form-control.city
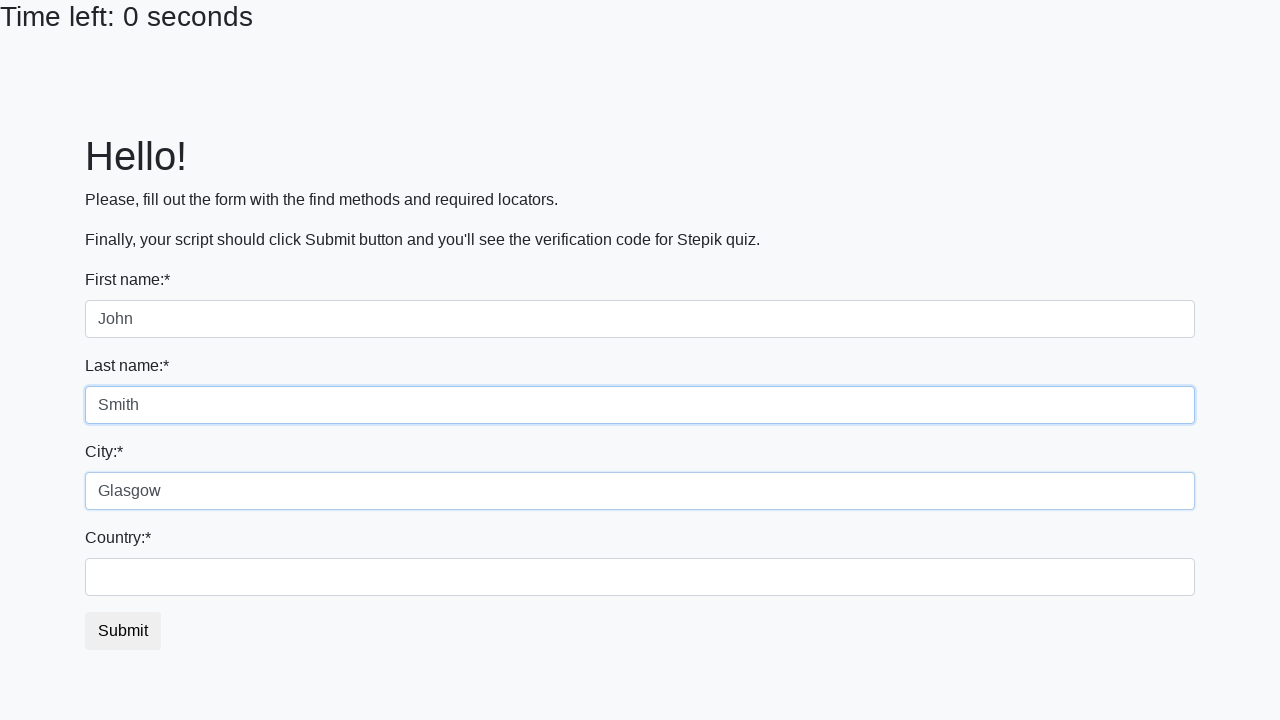

Filled country field with 'Scotland' using ID selector on #country
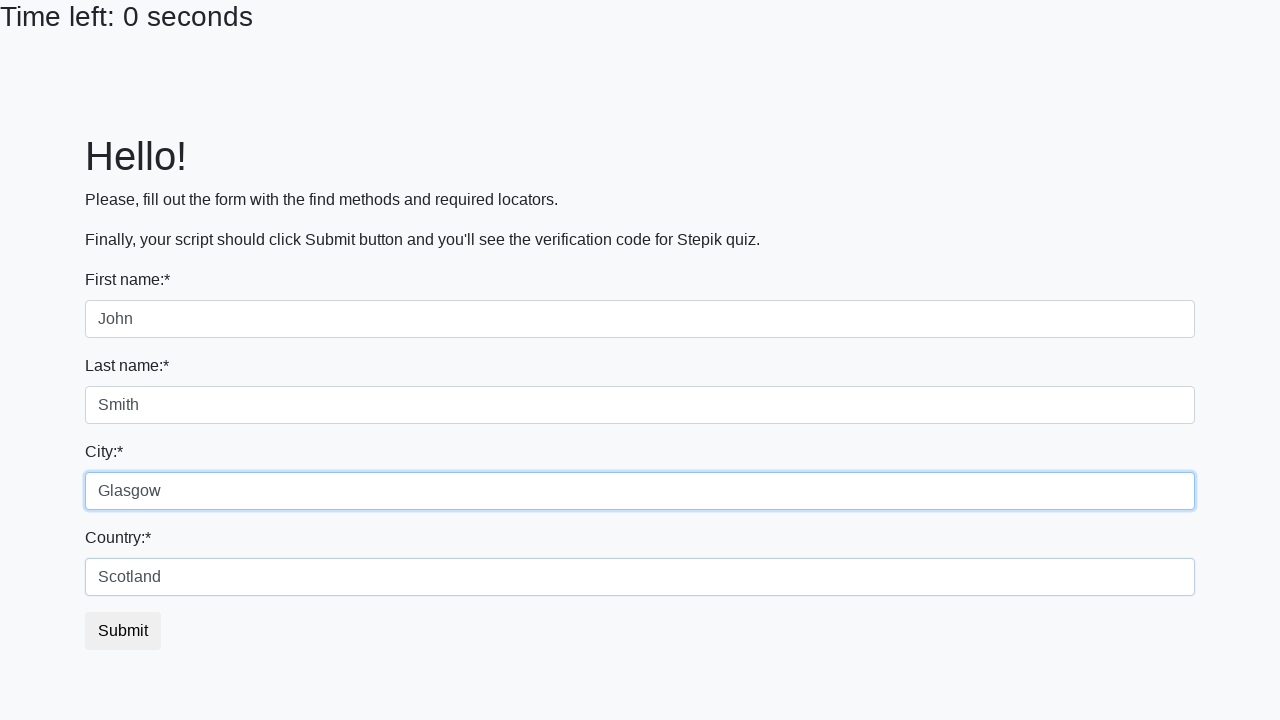

Clicked submit button to submit the form at (123, 631) on button.btn
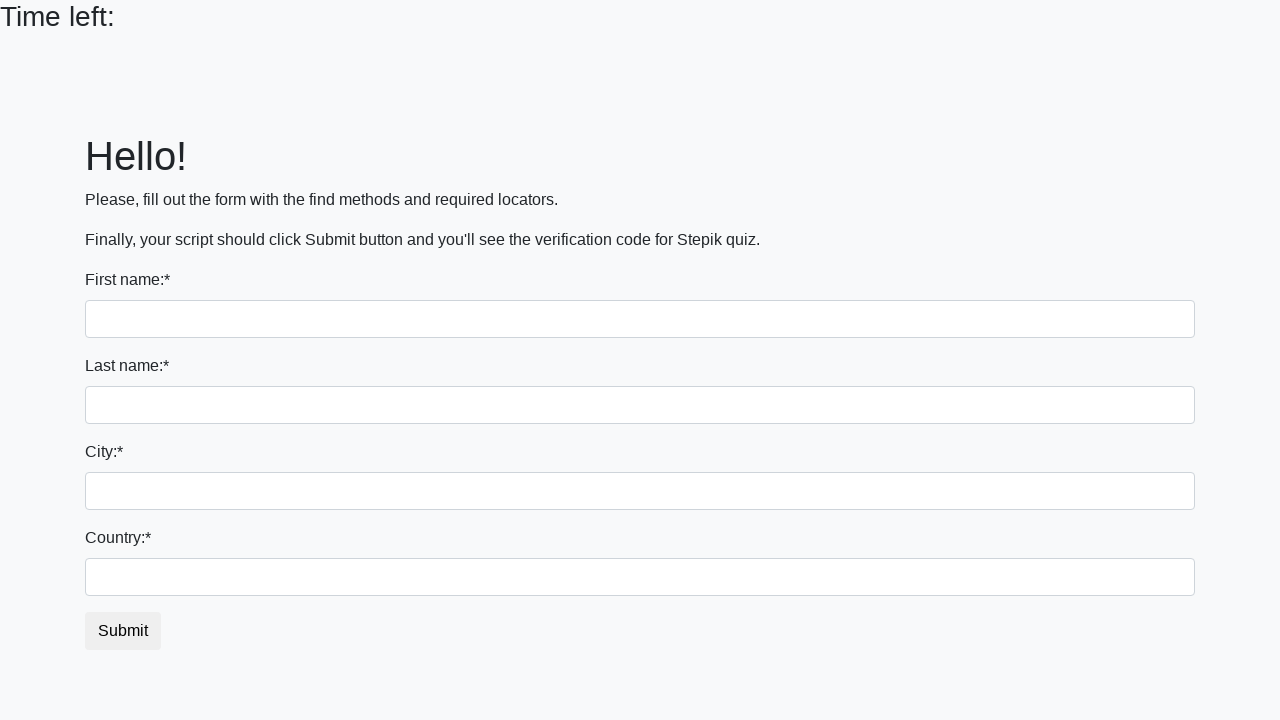

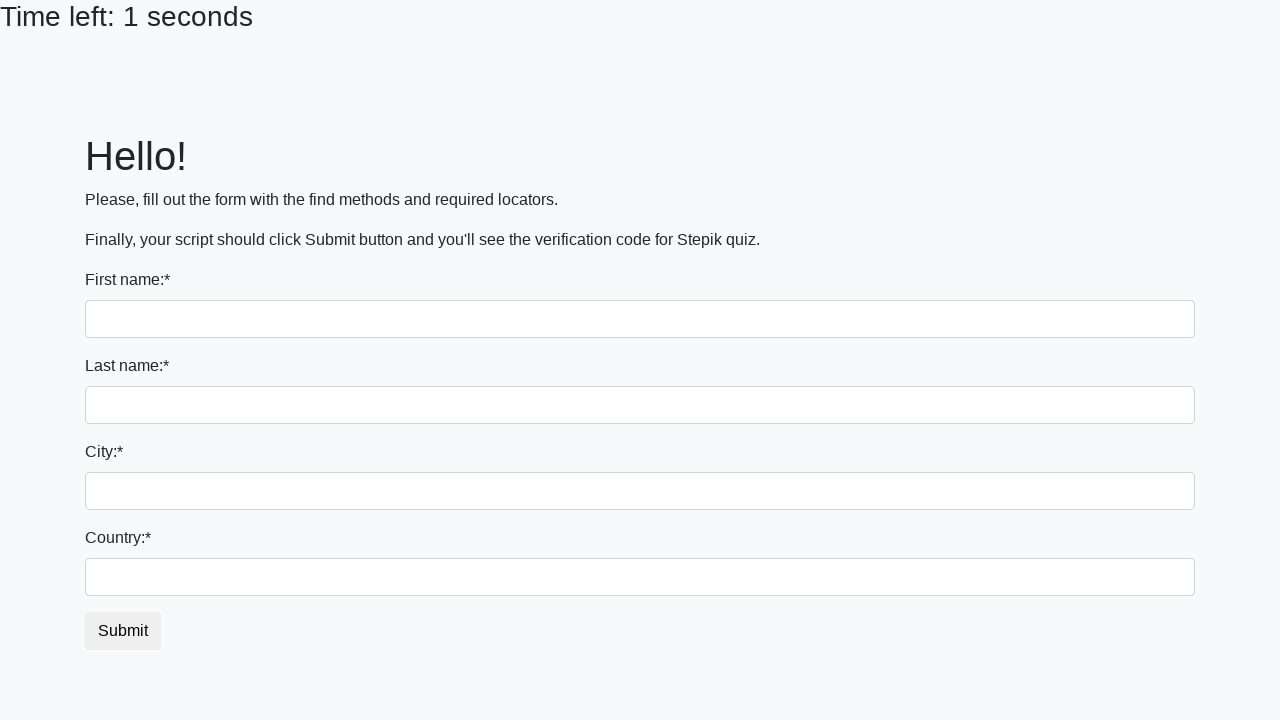